Navigates to an e-commerce site and adds multiple vegetables (Brocolli, Cauliflower, Cucumber) to the shopping cart by searching through product listings and clicking their respective "ADD TO CART" buttons

Starting URL: https://rahulshettyacademy.com/seleniumPractise/#/

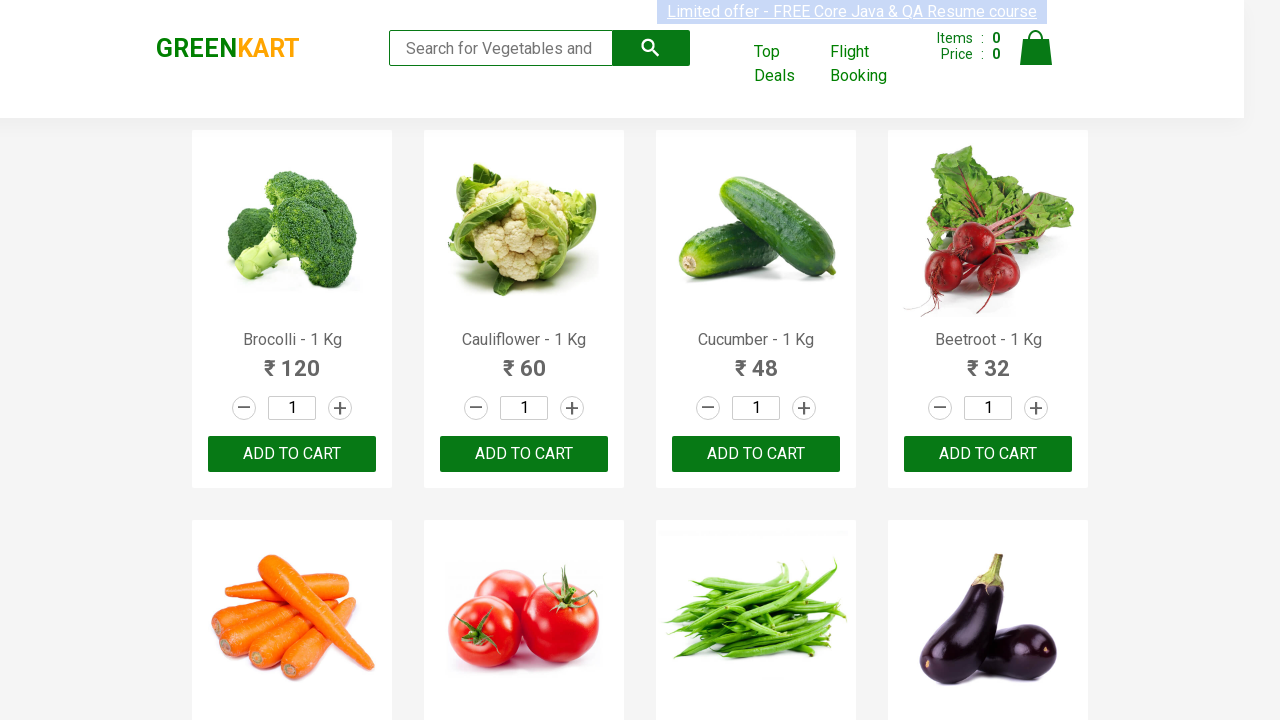

Waited for product listings to load
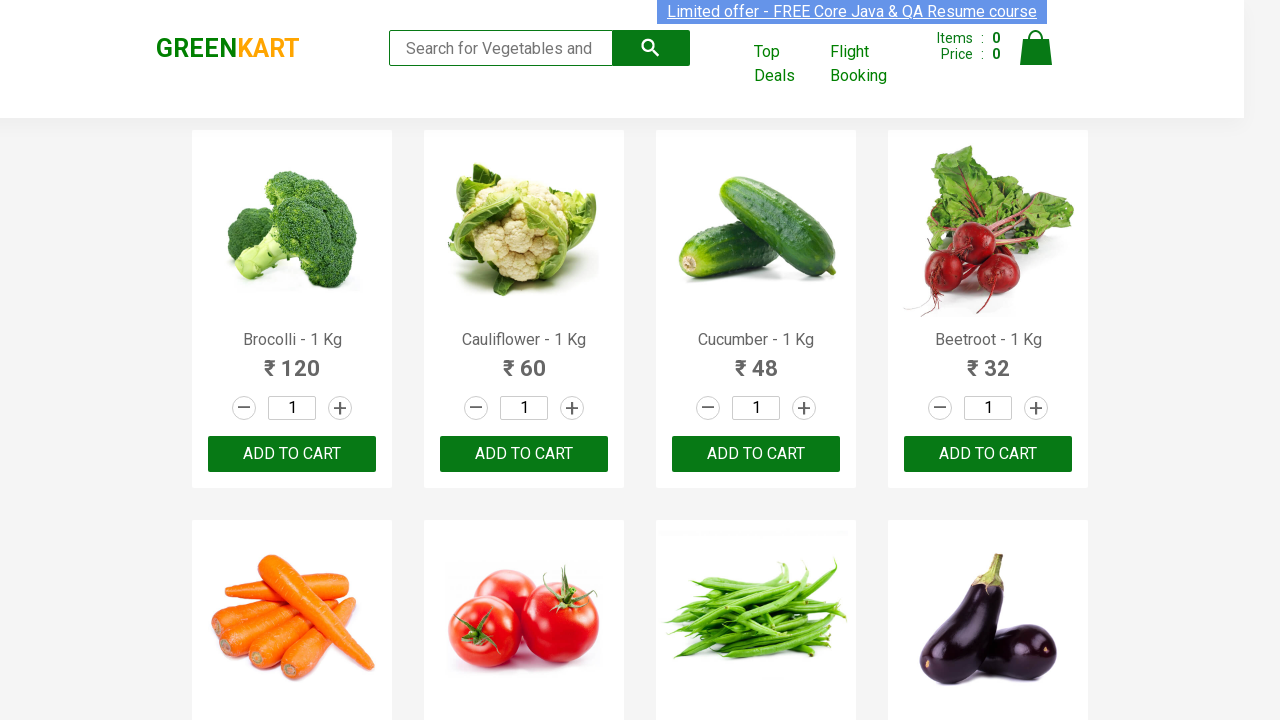

Initialized shopping list with Brocolli, Cauliflower, and Cucumber
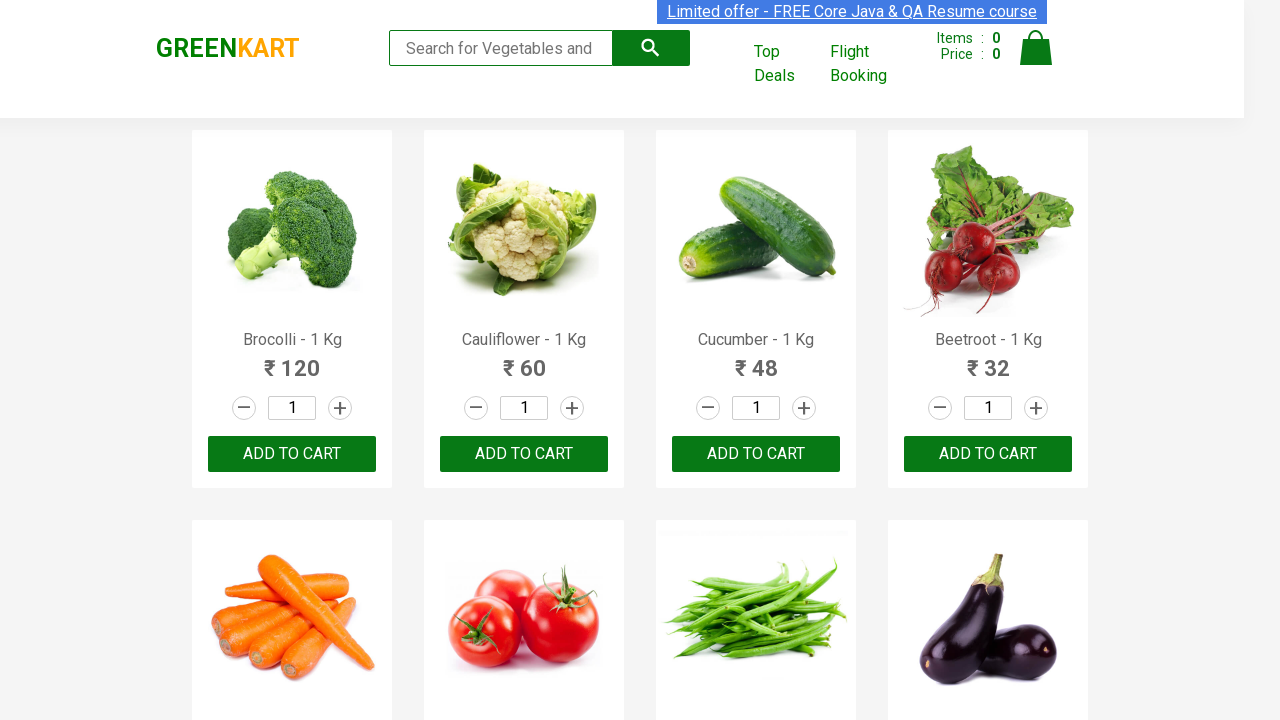

Retrieved all product elements from the page
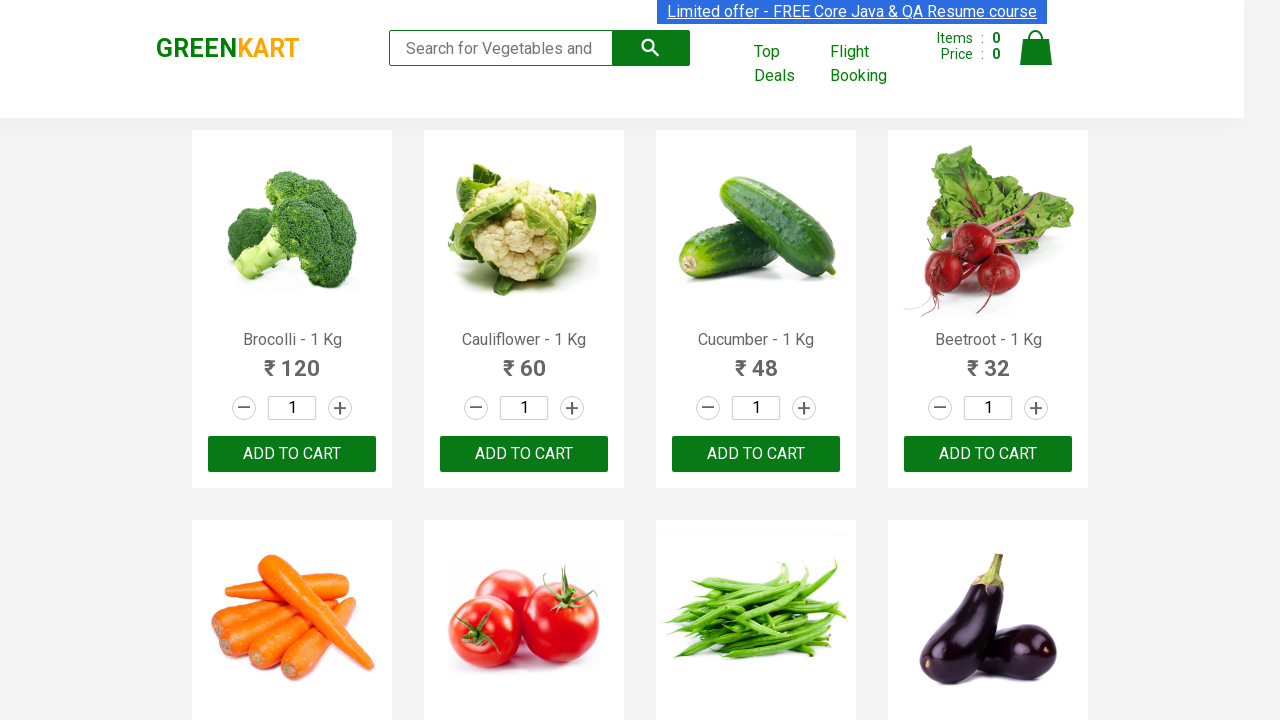

Read product name: Brocolli - 1 Kg
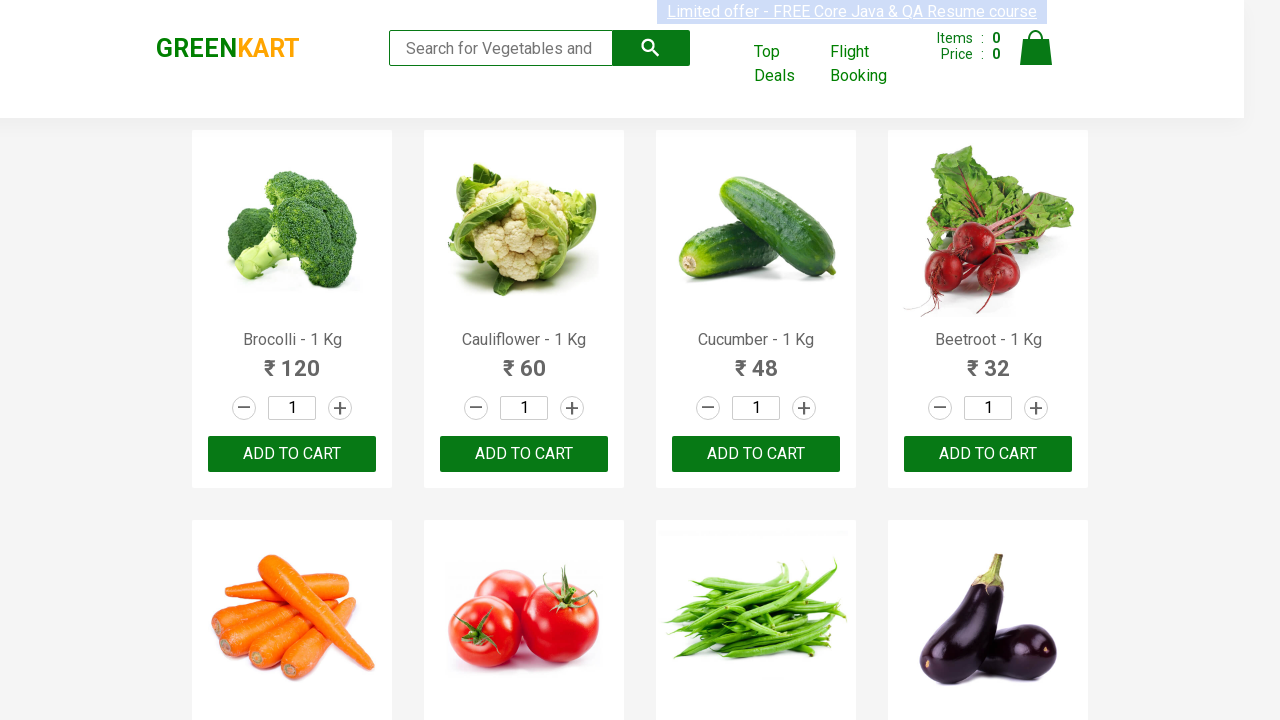

Formatted product name: Brocolli
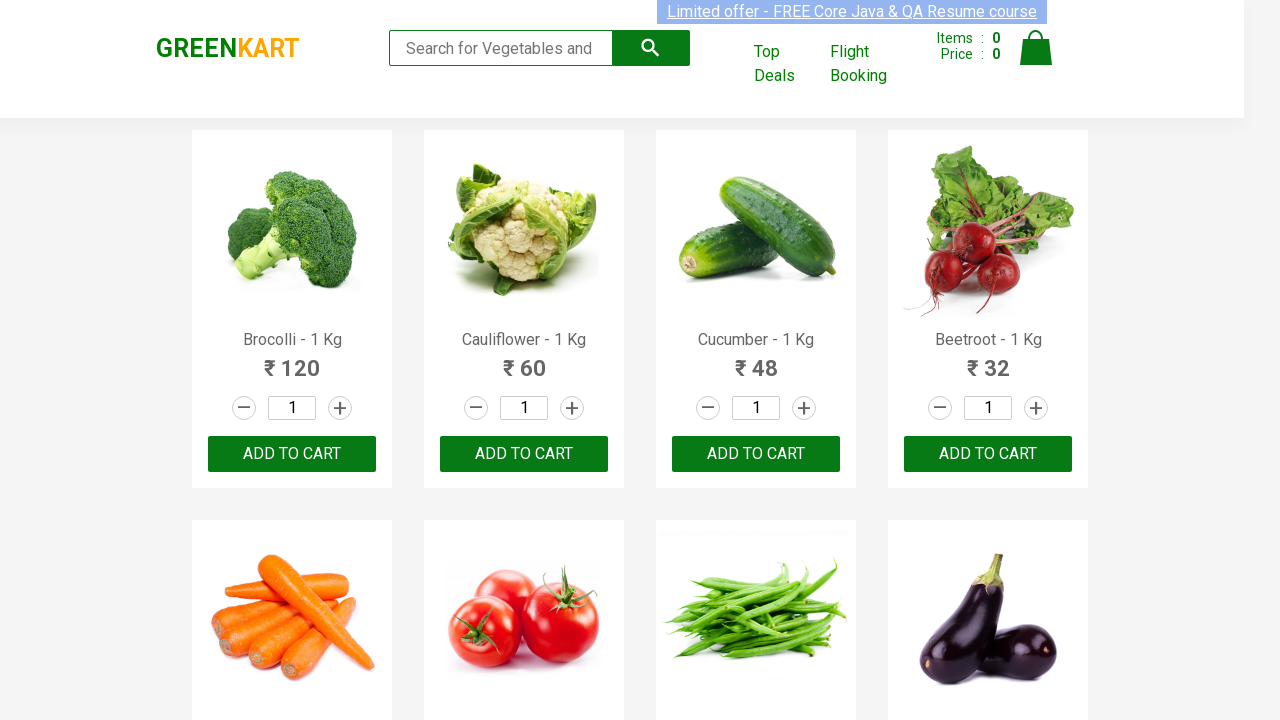

Found matching item: Brocolli
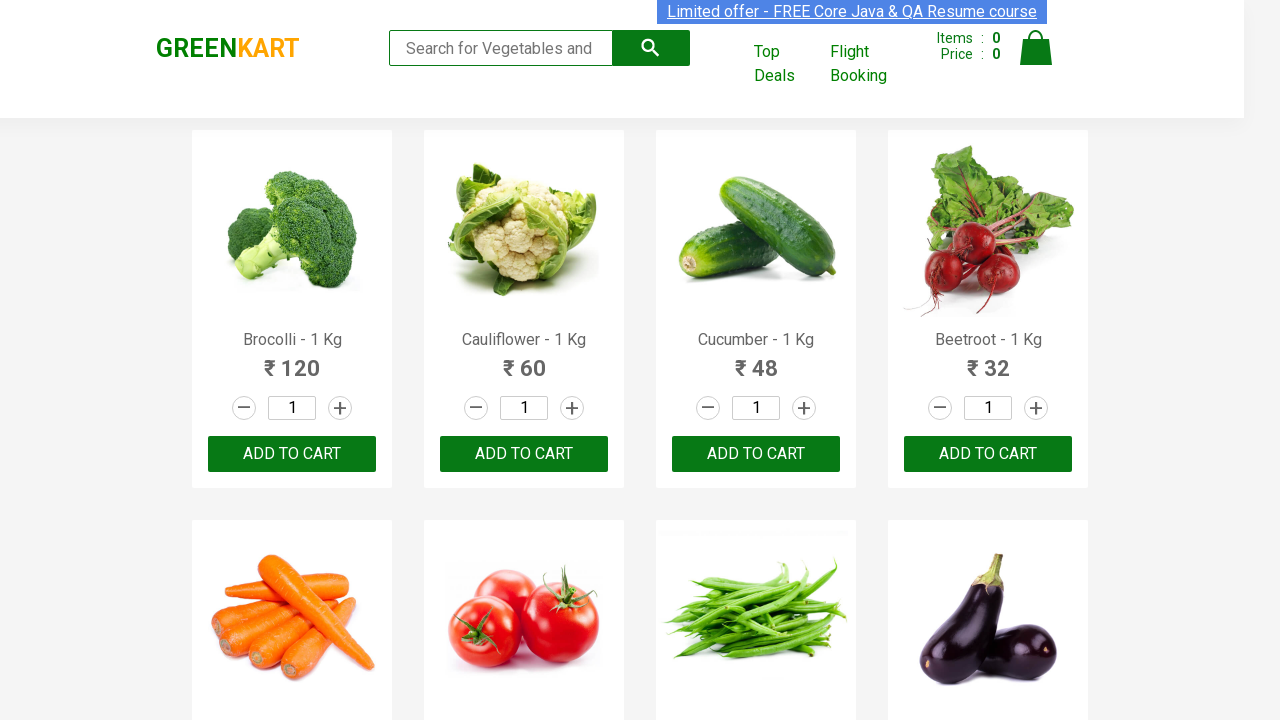

Clicked ADD TO CART button for Brocolli at (292, 454) on xpath=//button[text()='ADD TO CART'] >> nth=0
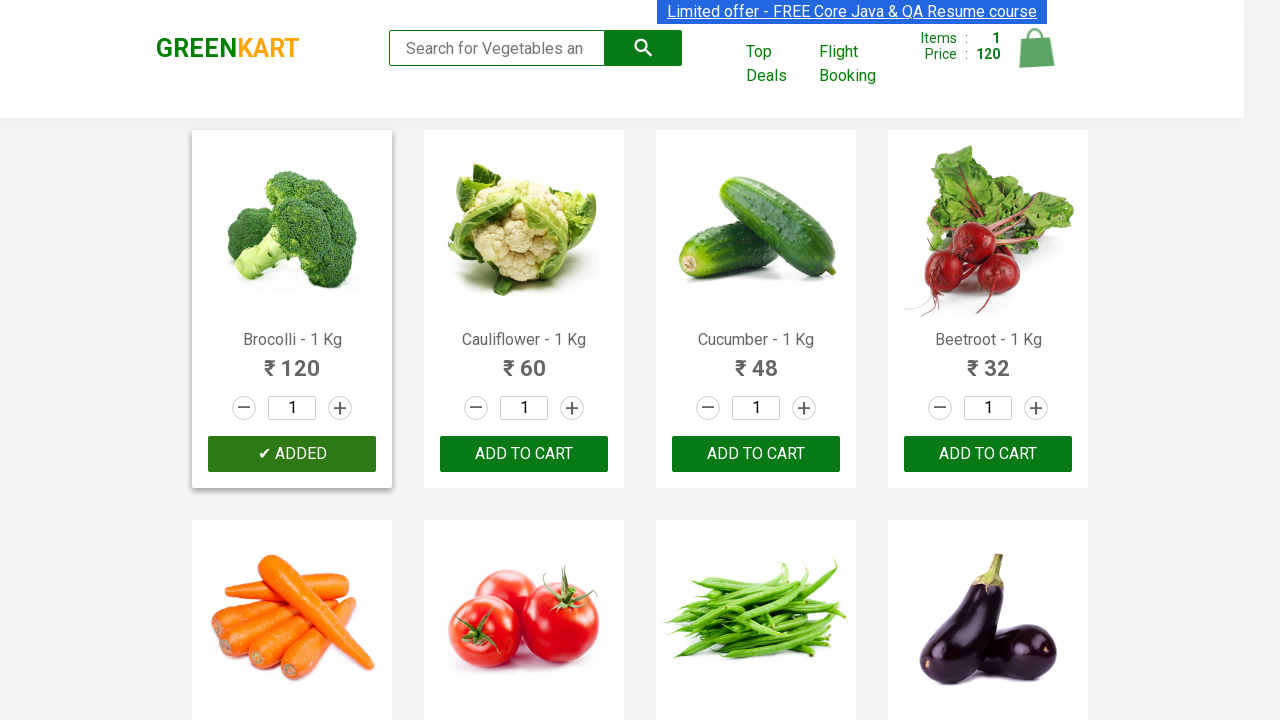

Read product name: Cauliflower - 1 Kg
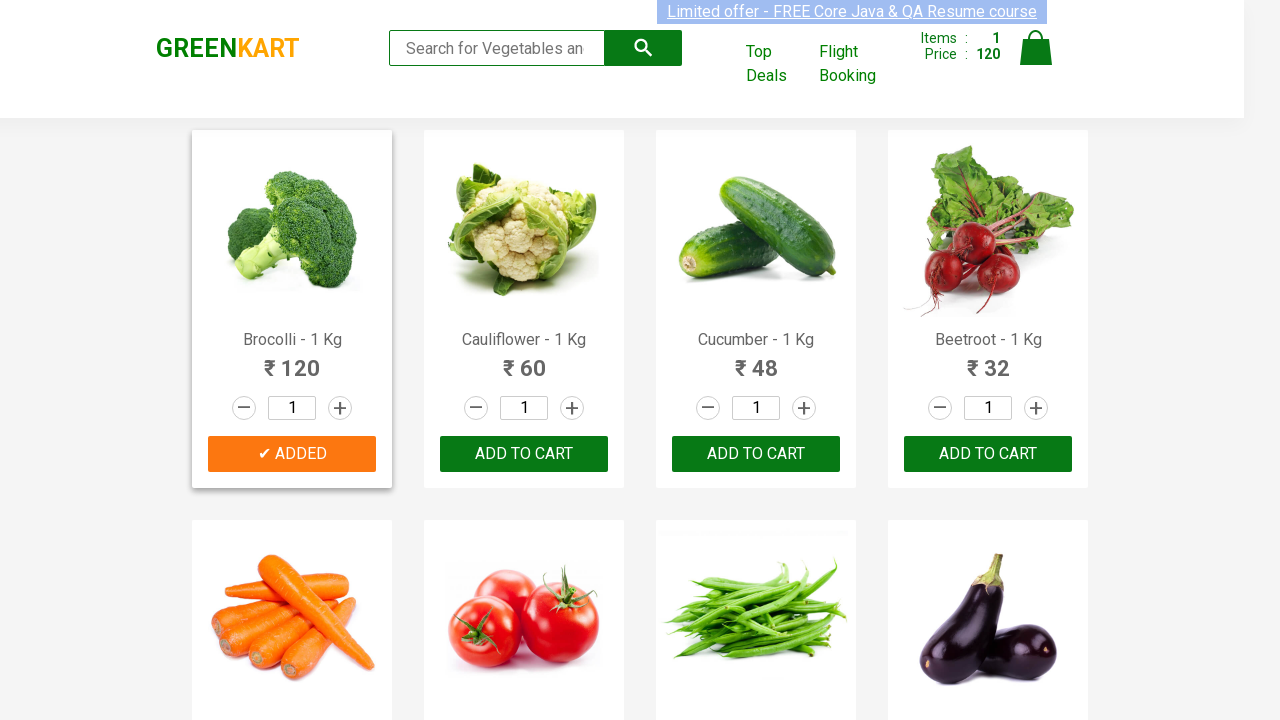

Formatted product name: Cauliflower
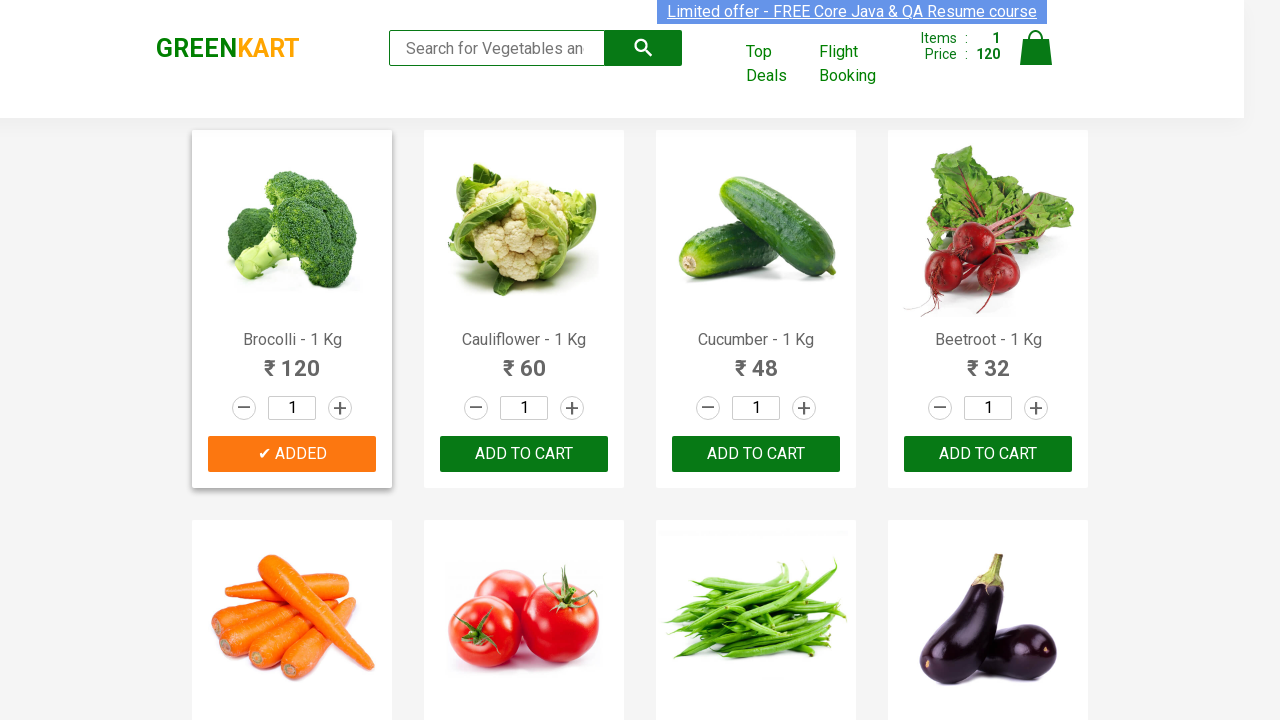

Found matching item: Cauliflower
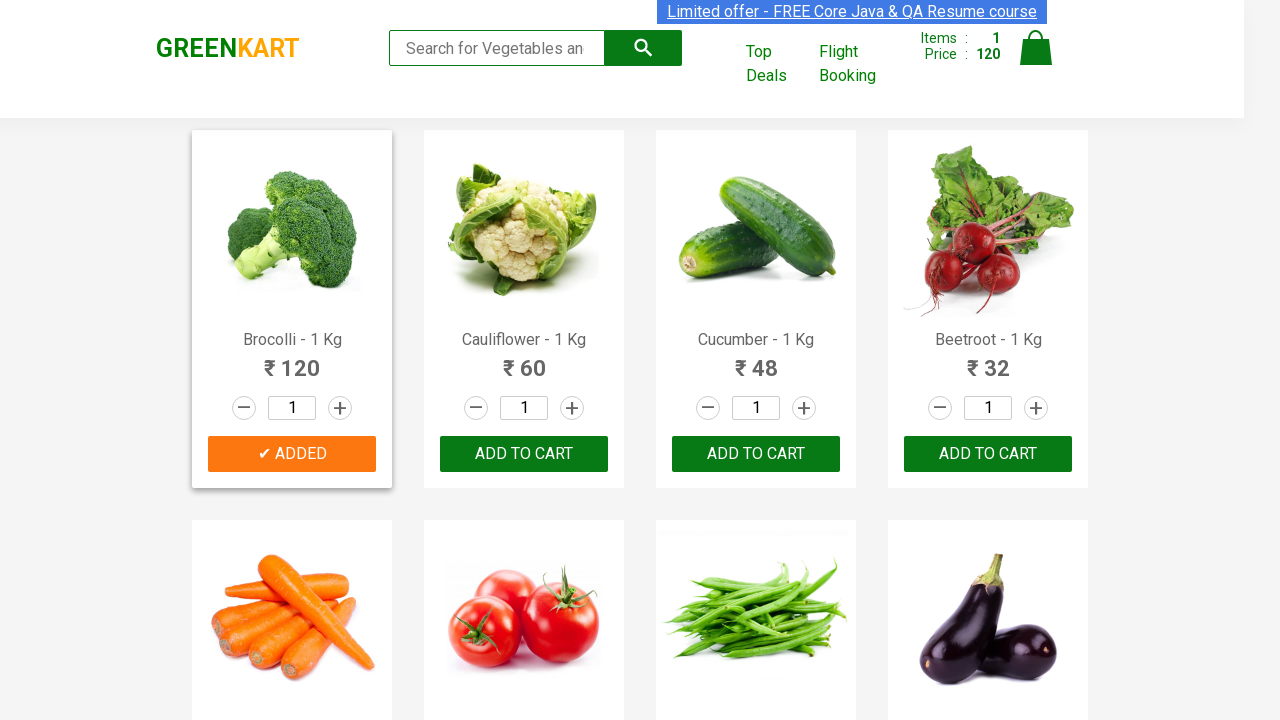

Clicked ADD TO CART button for Cauliflower at (756, 454) on xpath=//button[text()='ADD TO CART'] >> nth=1
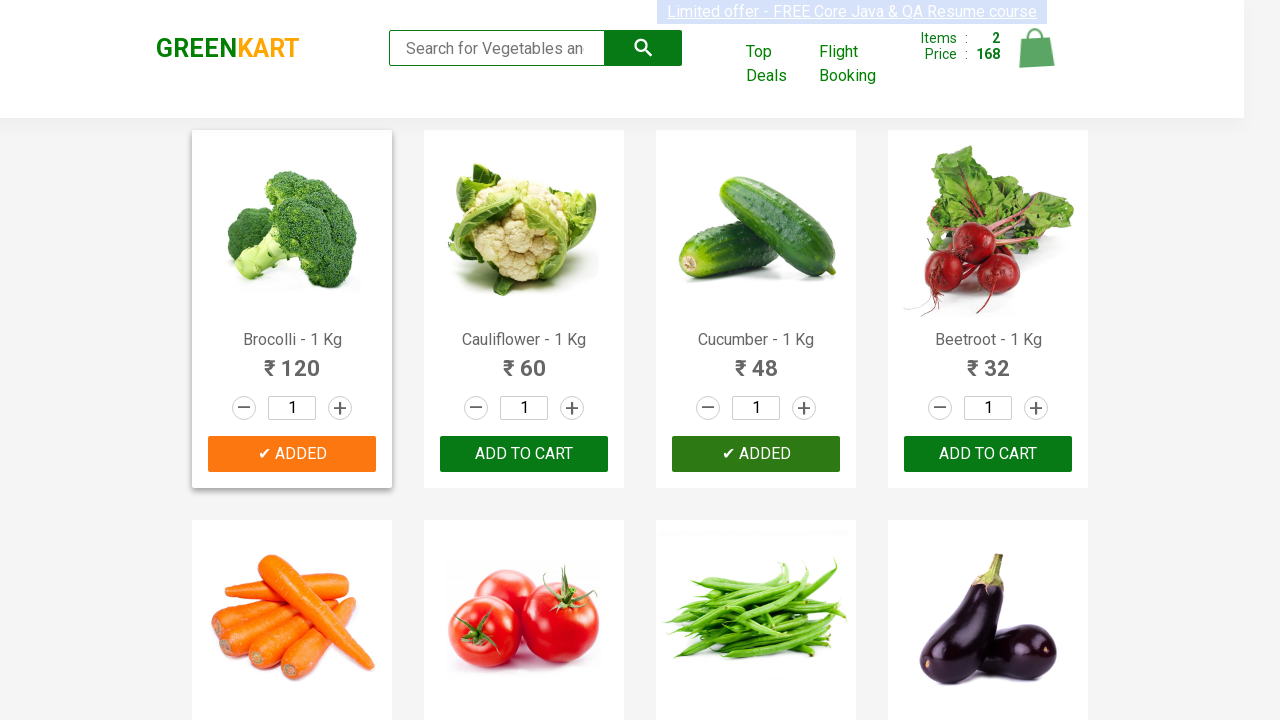

Read product name: Cucumber - 1 Kg
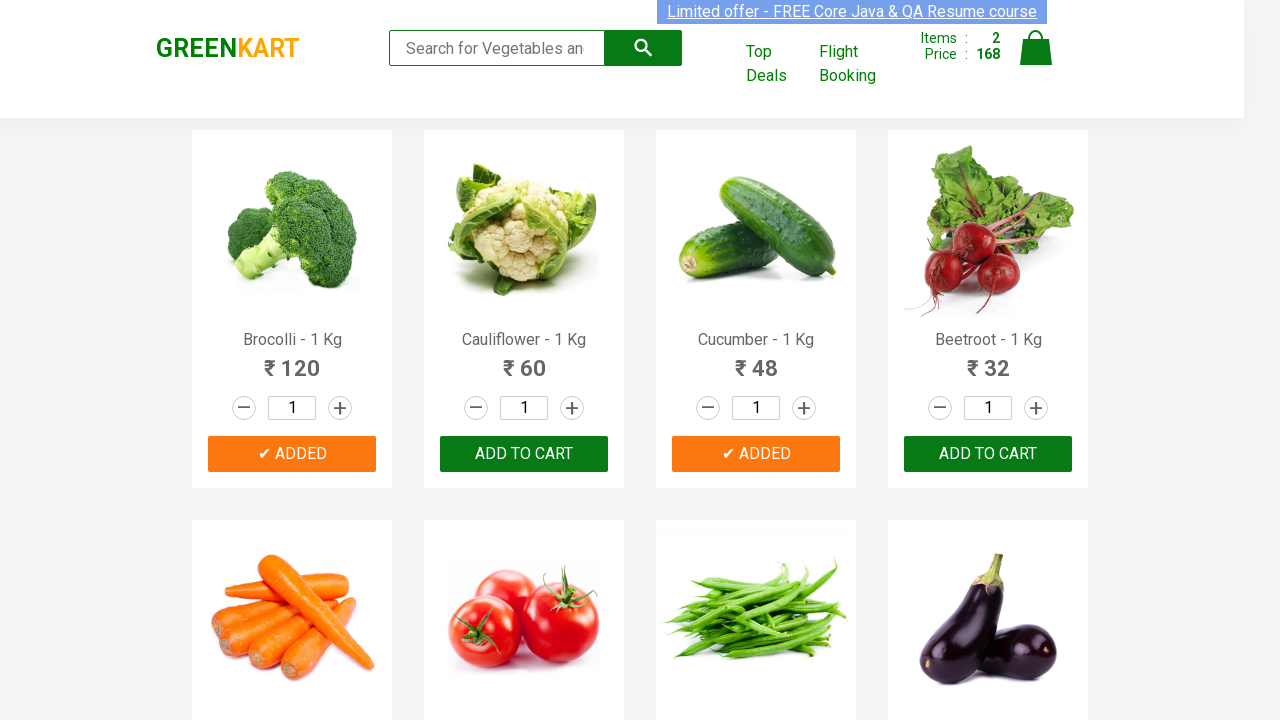

Formatted product name: Cucumber
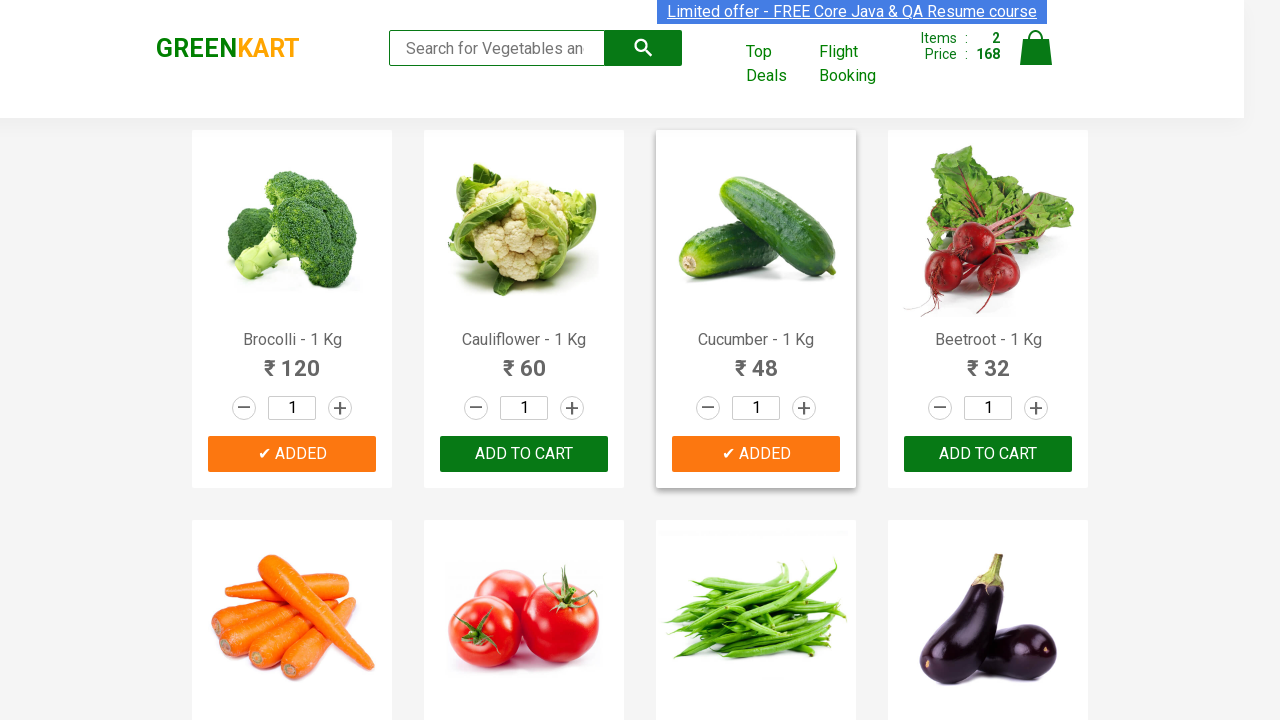

Found matching item: Cucumber
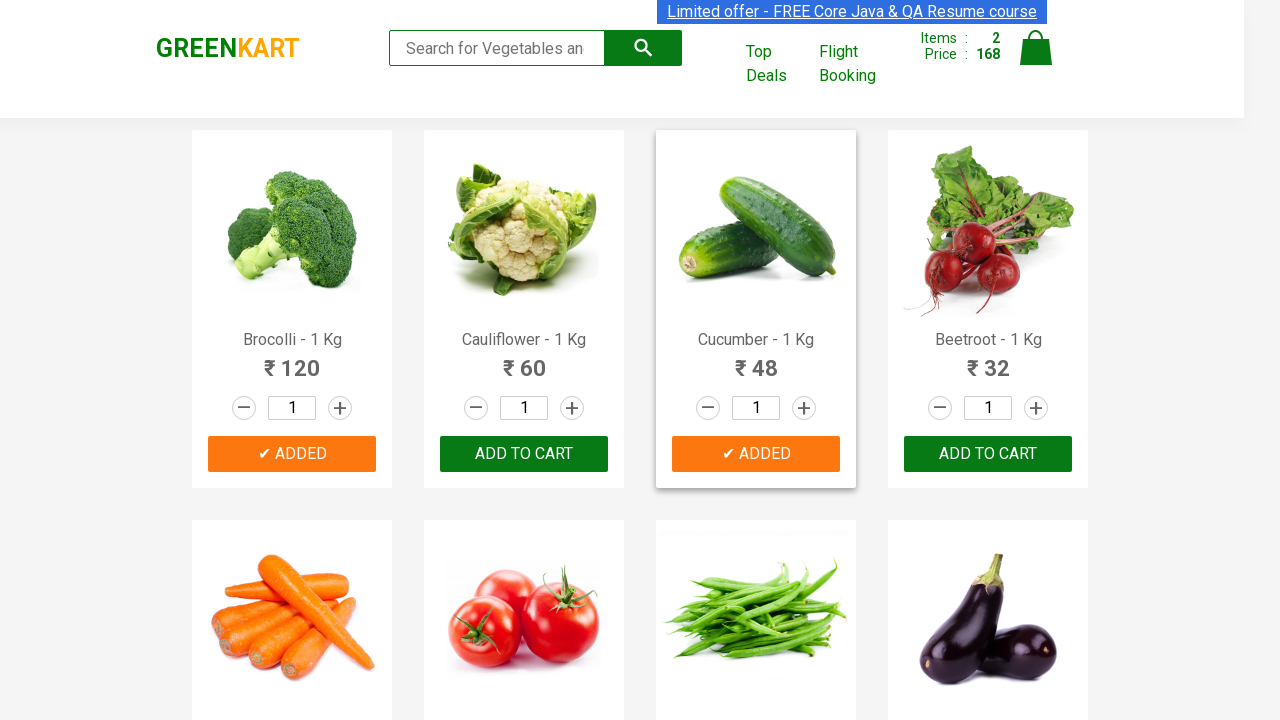

Clicked ADD TO CART button for Cucumber at (292, 360) on xpath=//button[text()='ADD TO CART'] >> nth=2
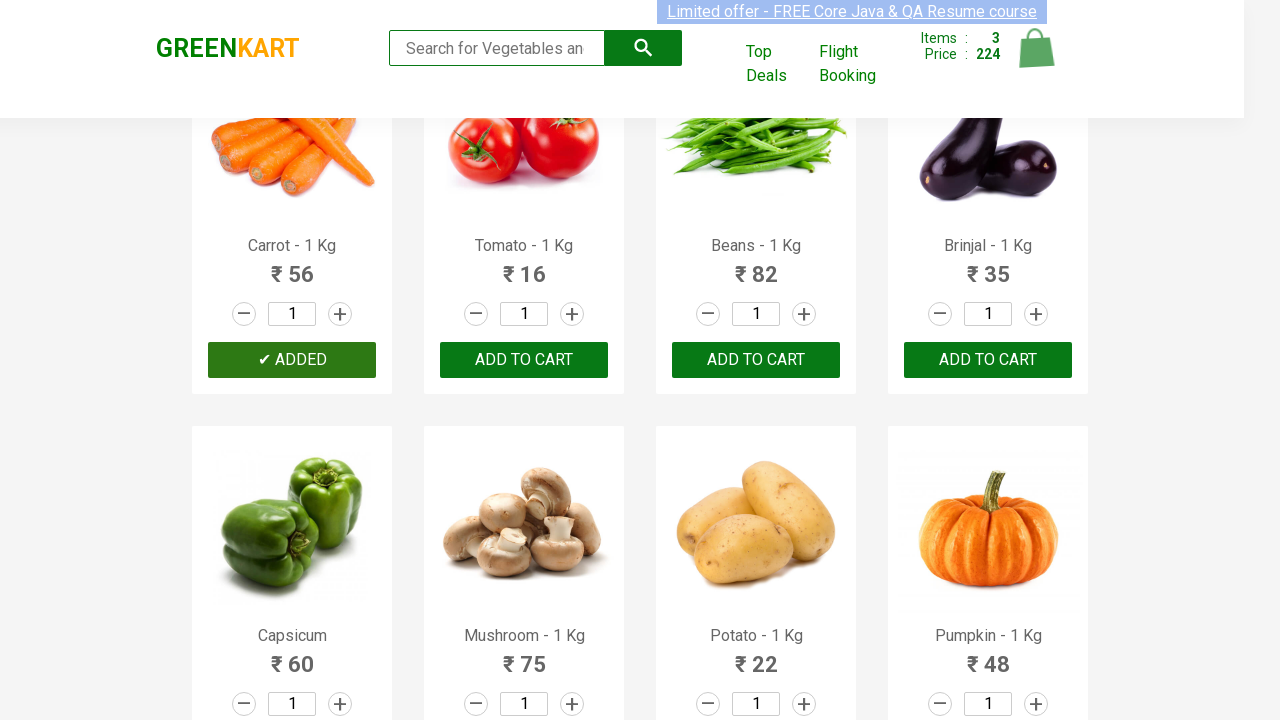

All 3 items added to cart successfully
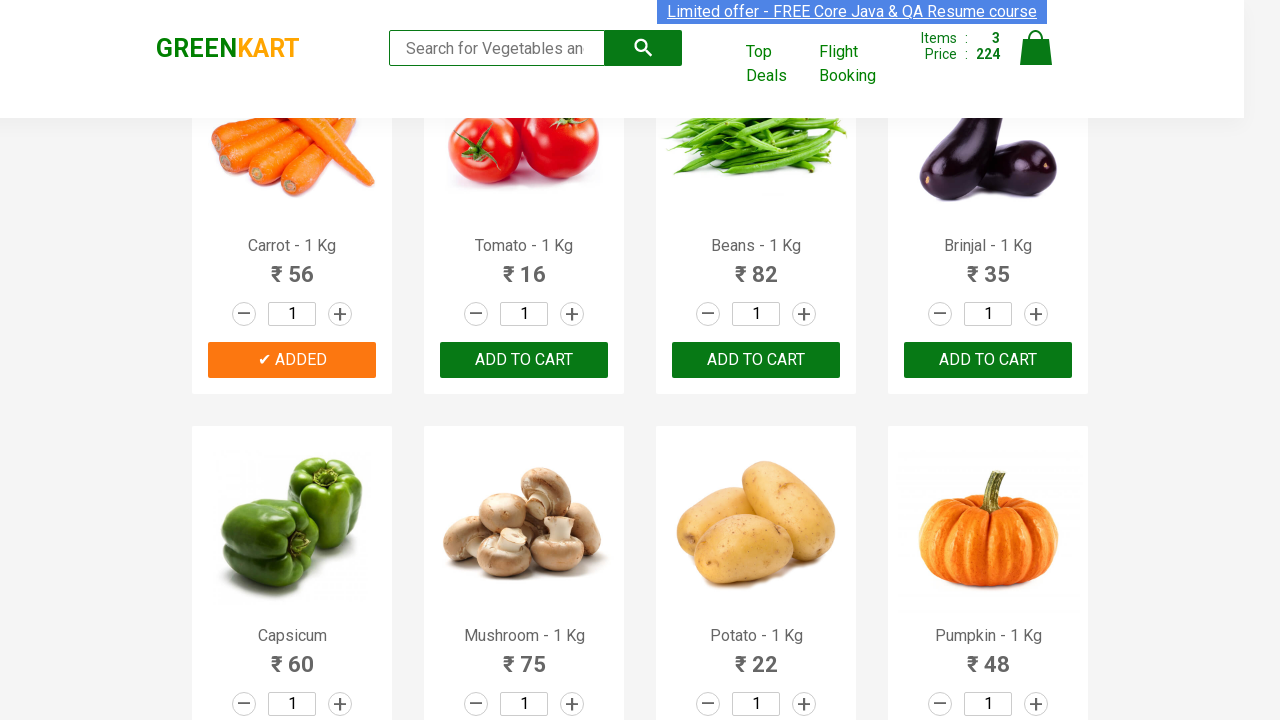

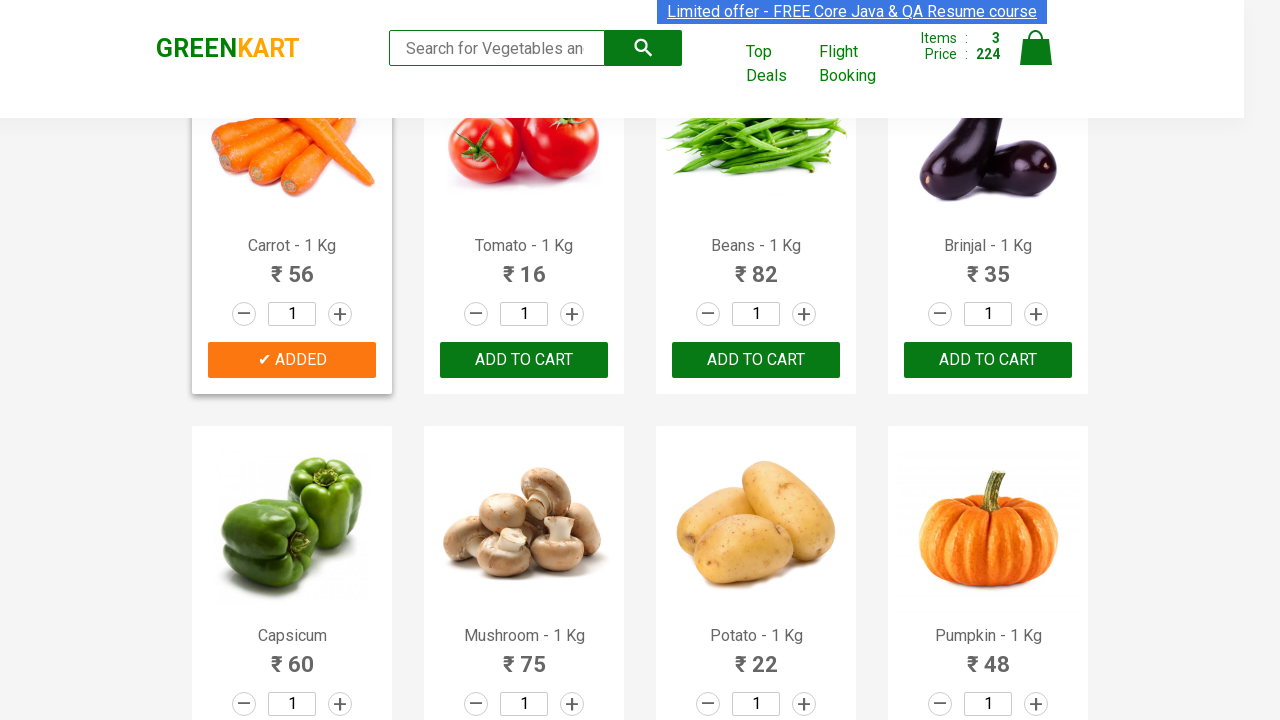